Tests date of birth dropdown selection by selecting a day, month, and year from separate dropdown menus on the combodate demo page

Starting URL: https://vitalets.github.io/combodate/

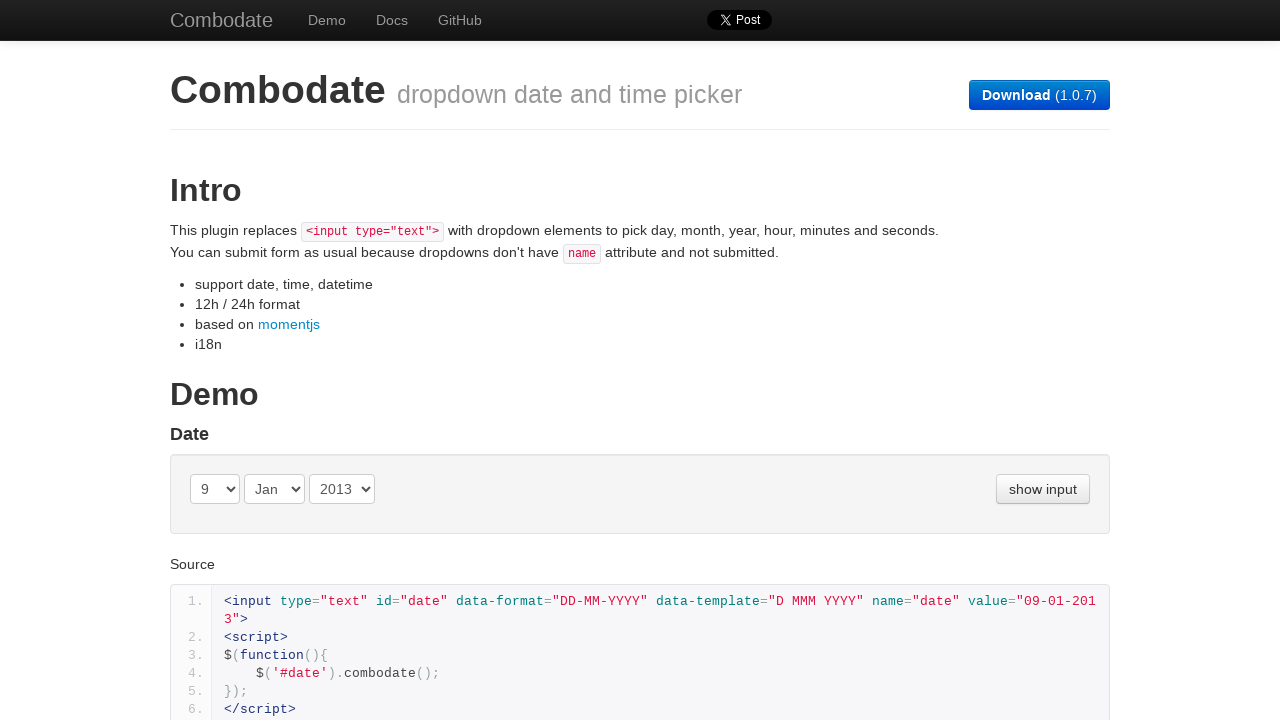

Selected day 5 from day dropdown on (//select[@class='day '])[1]
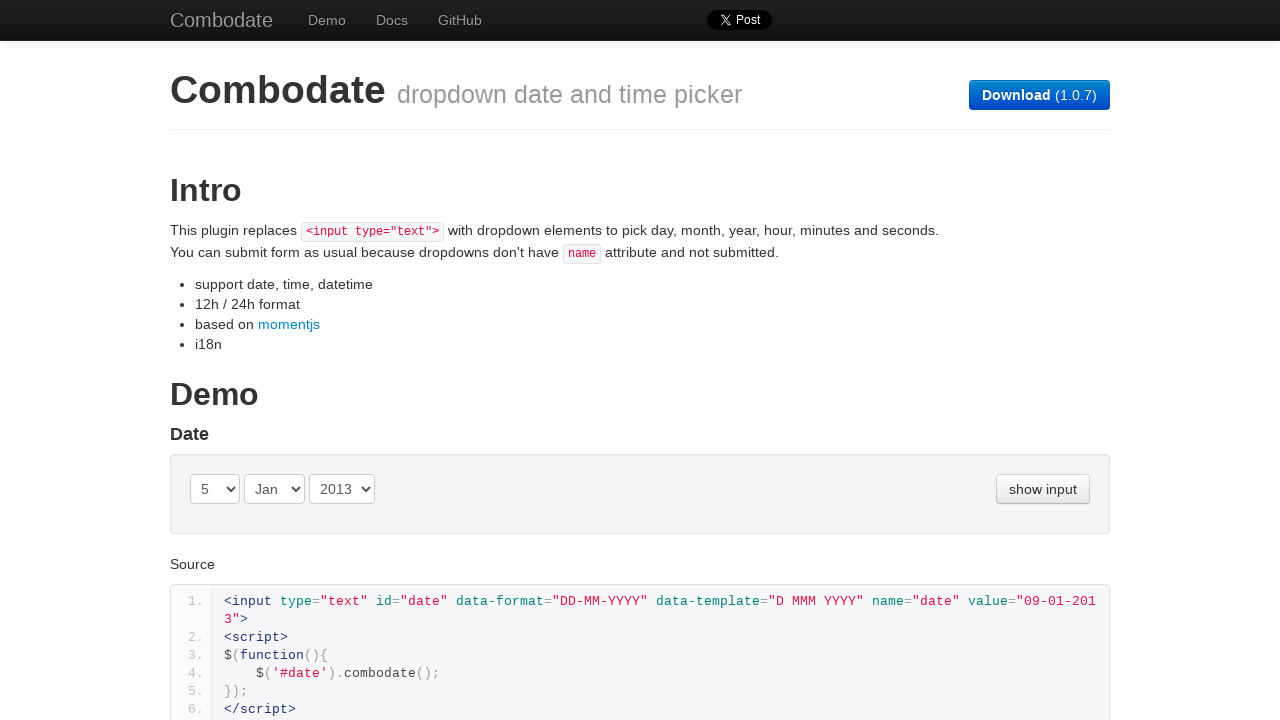

Selected month 6 (July) from month dropdown on (//select[@class='month '])[1]
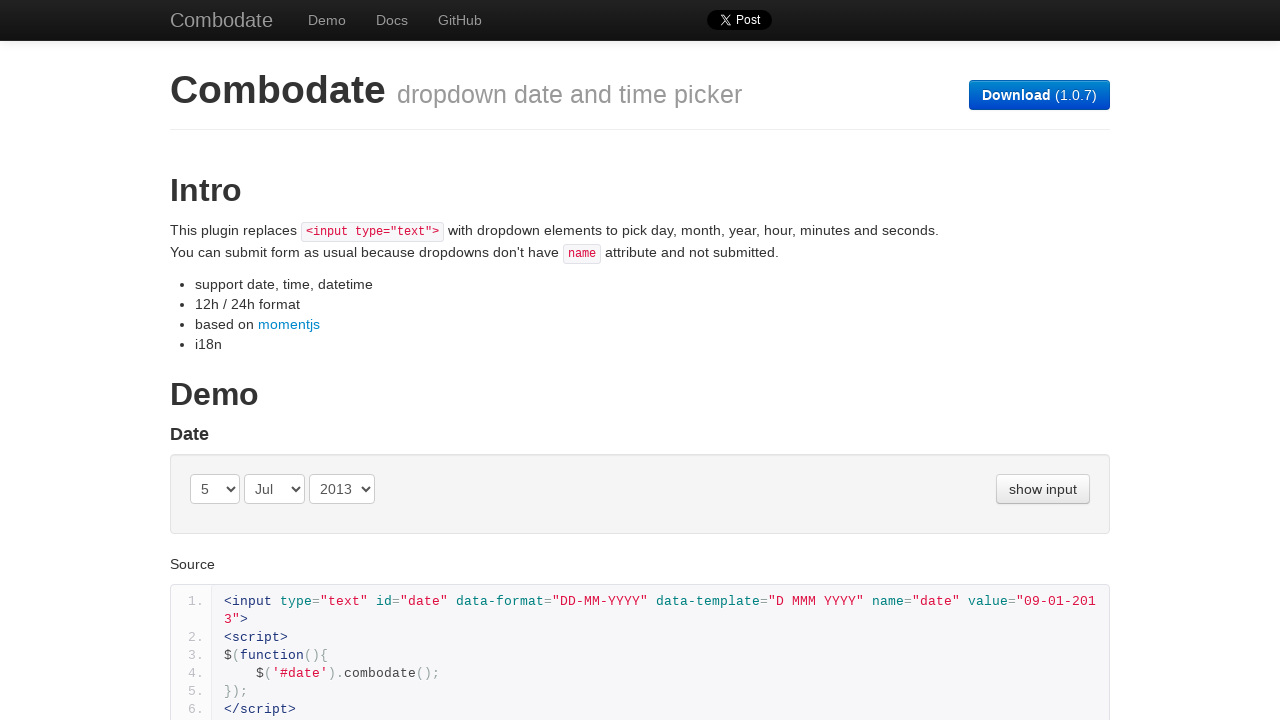

Selected year 1977 from year dropdown on (//select[@class='year '])[1]
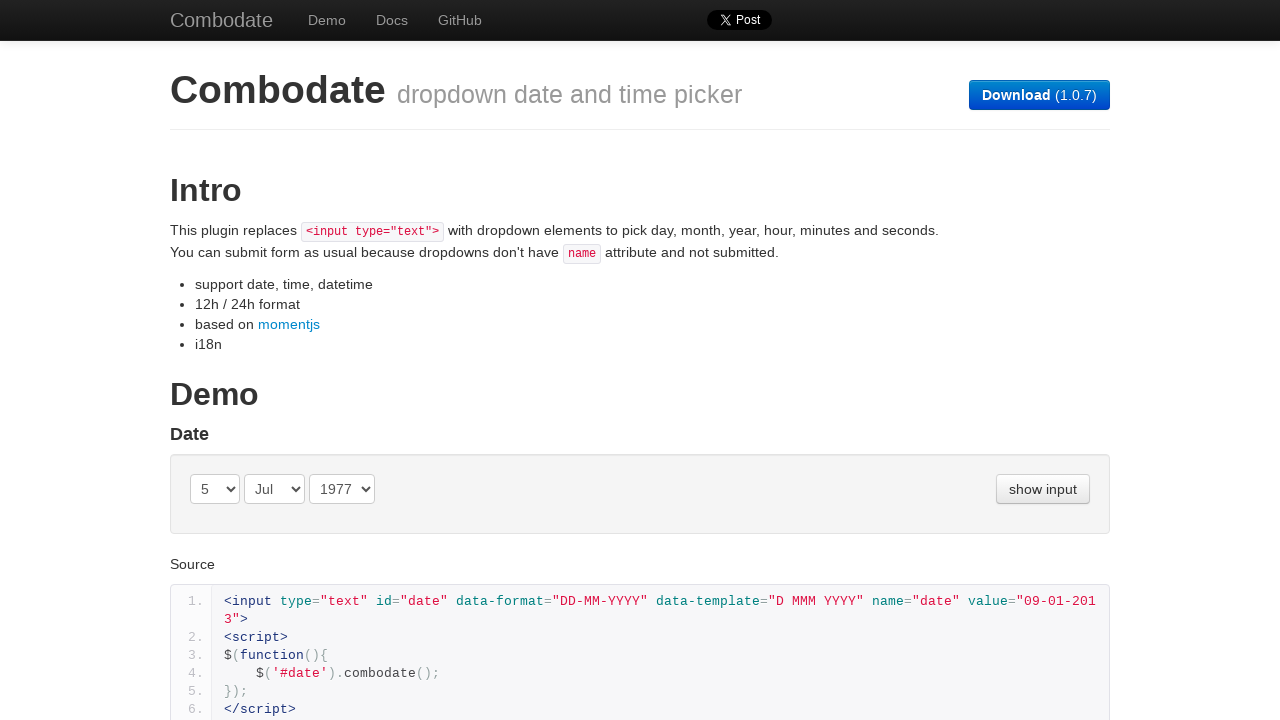

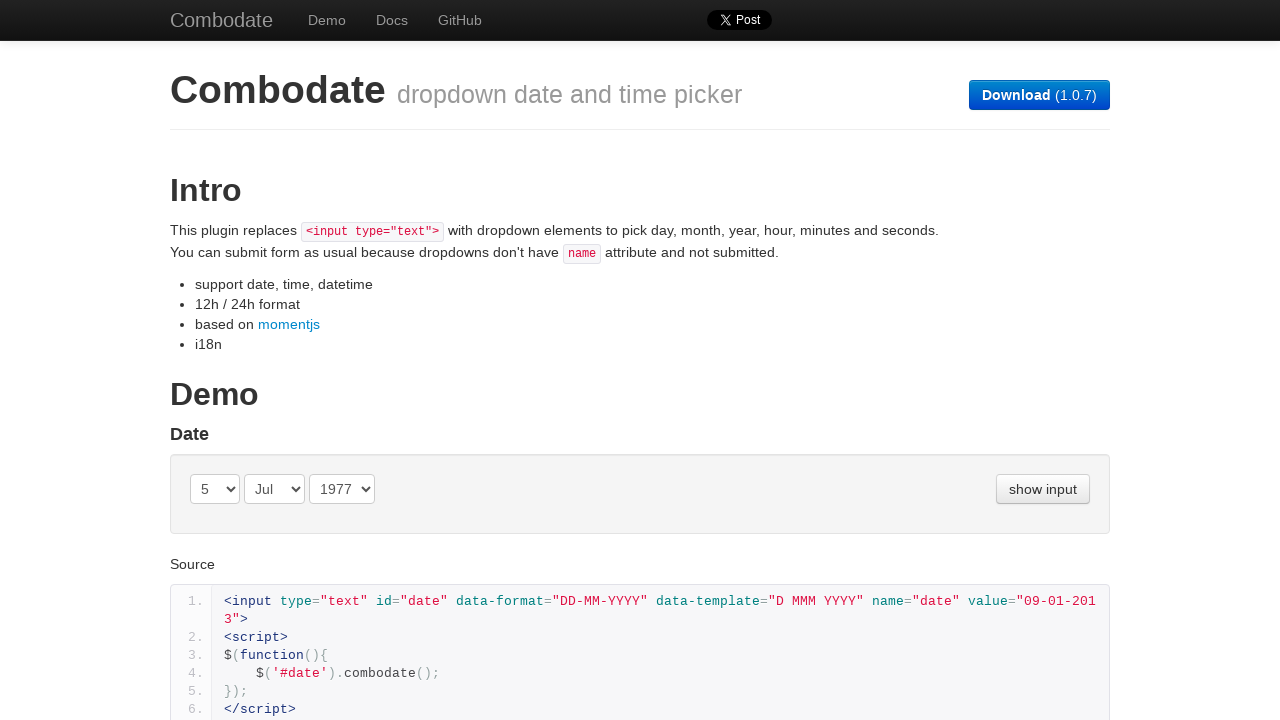